Tests hover functionality by moving the mouse over an image element and verifying that associated user information becomes visible

Starting URL: https://practice.cydeo.com/hovers

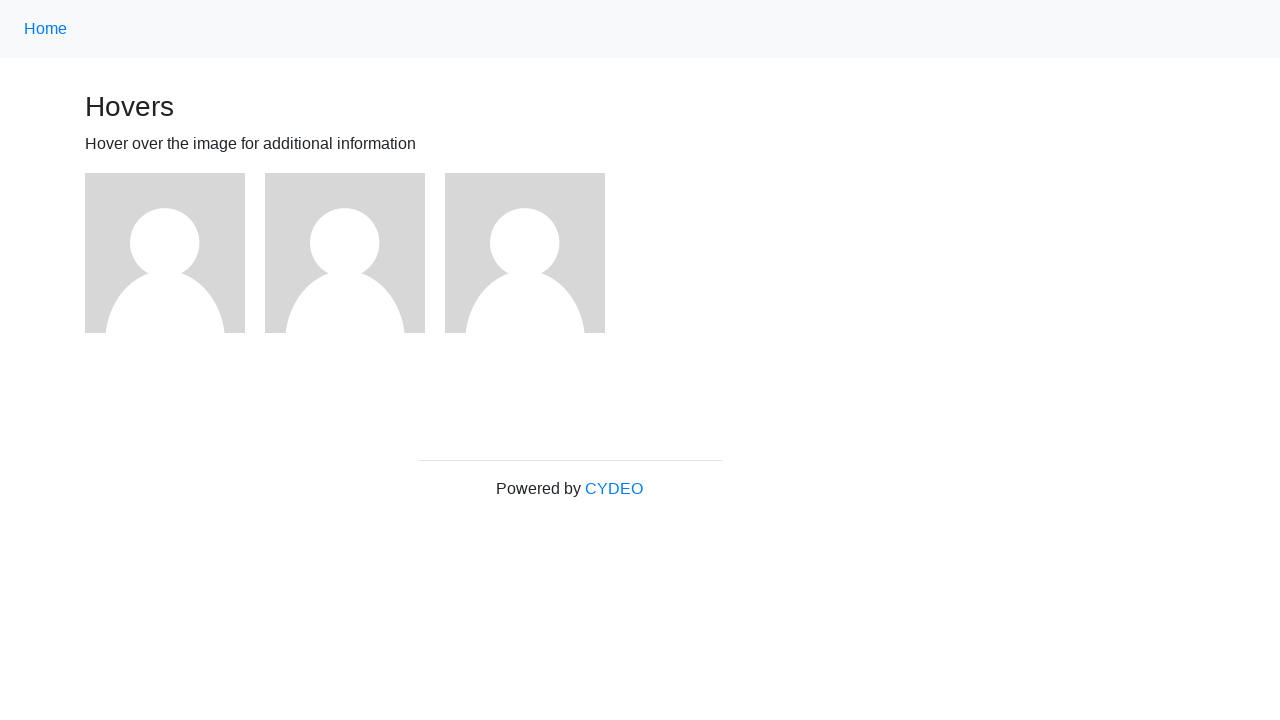

Located the first image element
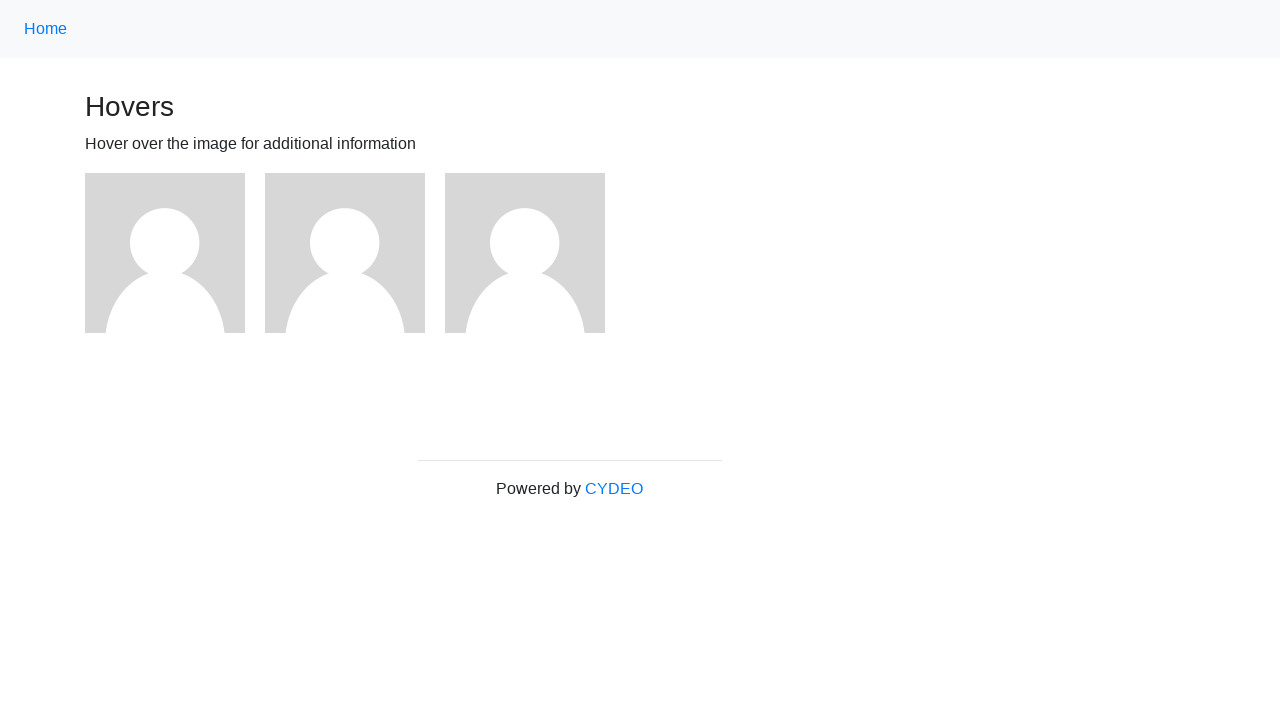

Hovered over the first image element at (165, 253) on (//img)[1]
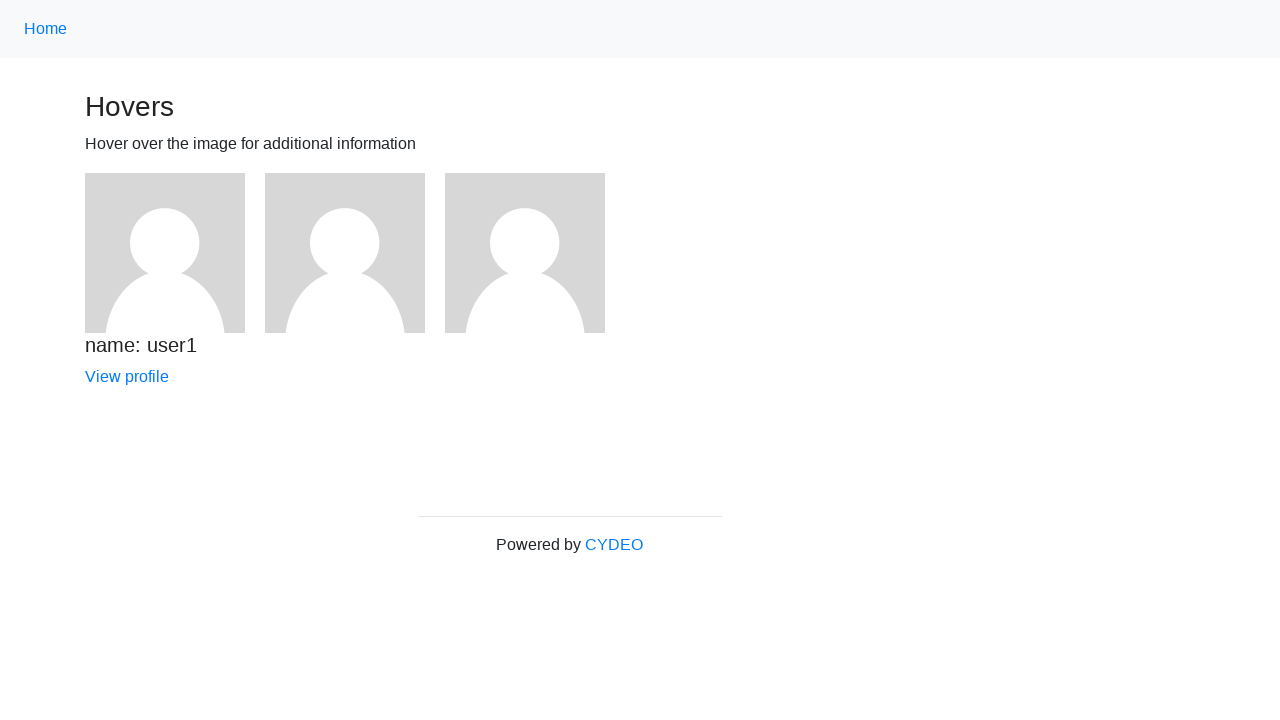

Located the first user information heading
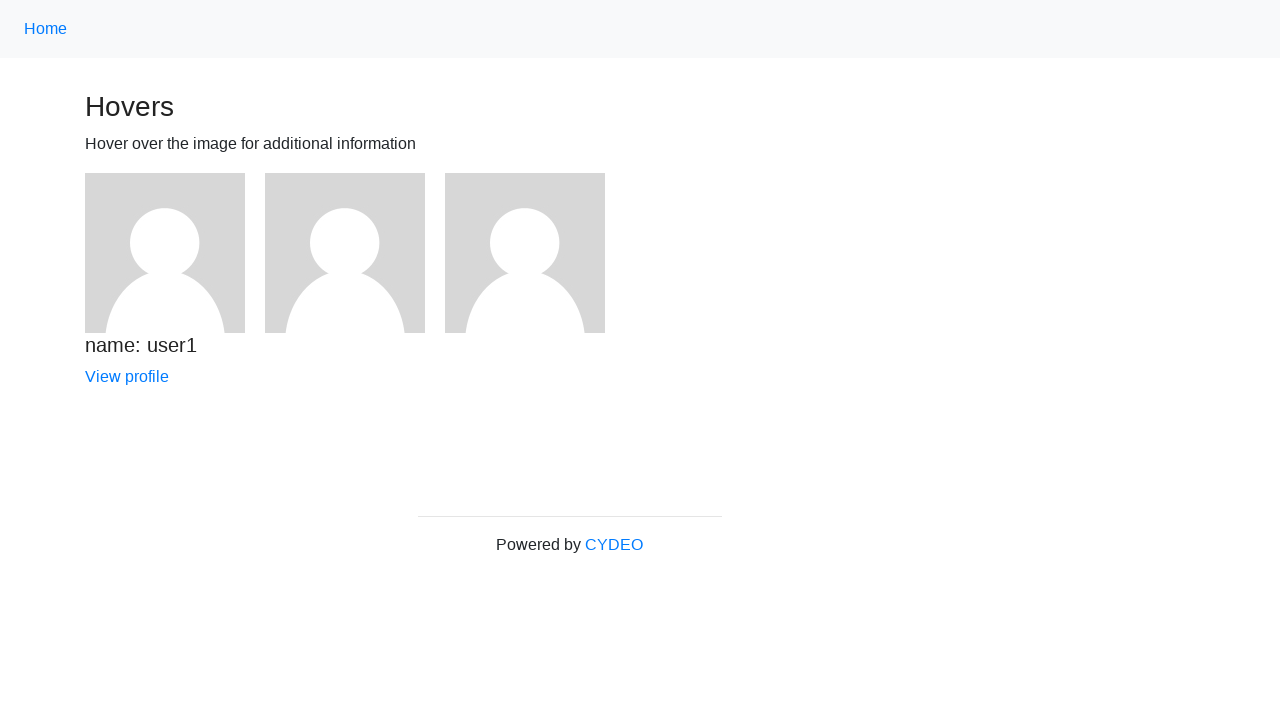

User information became visible after hover
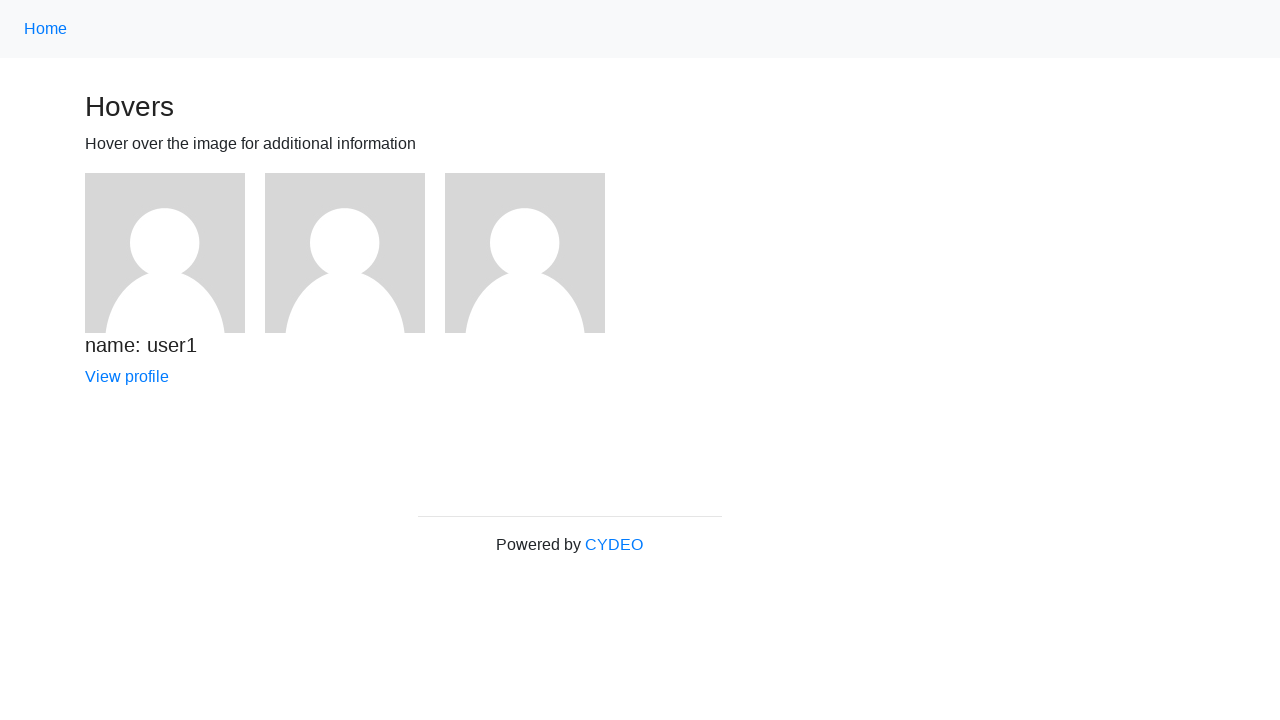

Verified that user information is visible
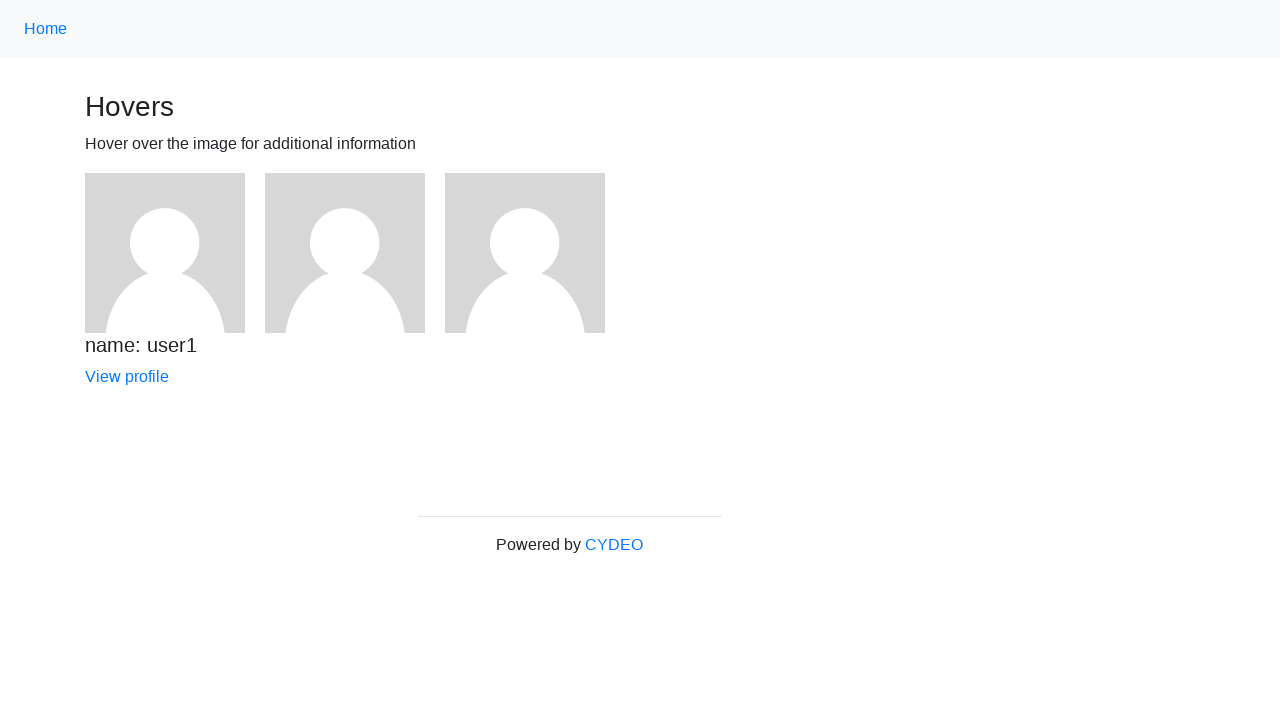

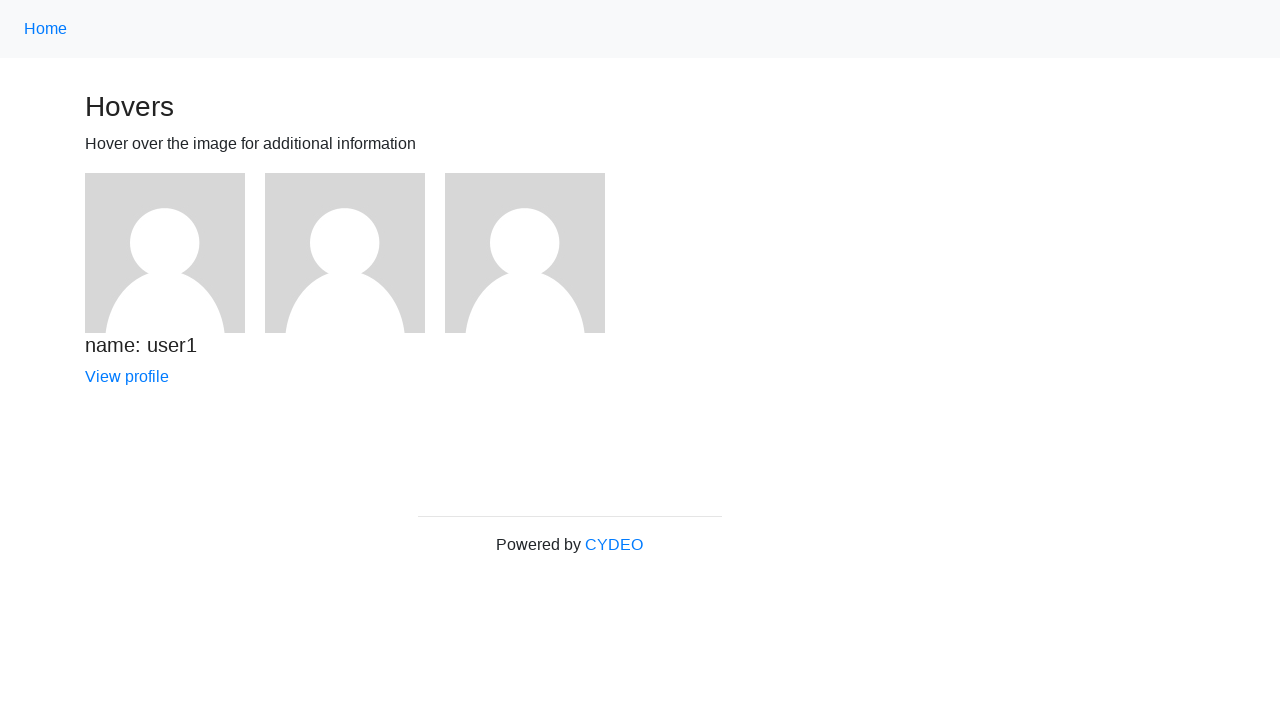